Tests navigation to a valve company website, clicks on the download section link, and selects an option from a dropdown menu.

Starting URL: https://www.zolotovalves.com/

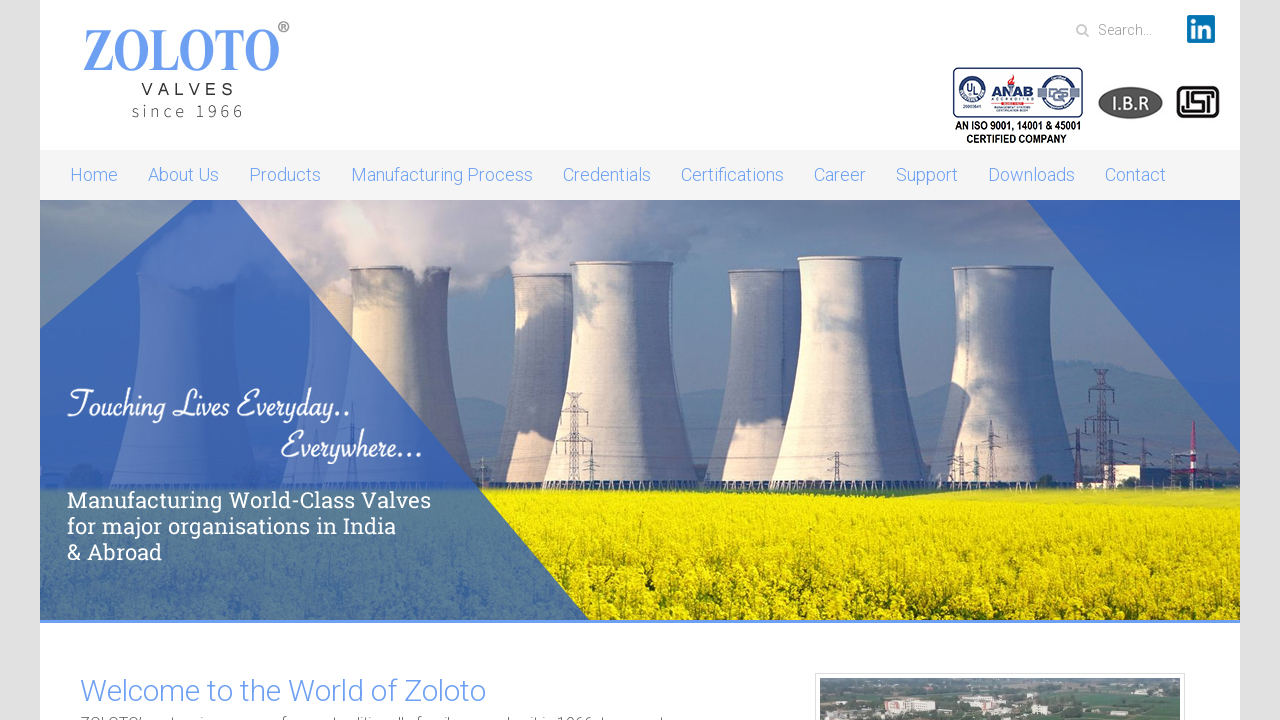

Navigated to Zoloto Valves website
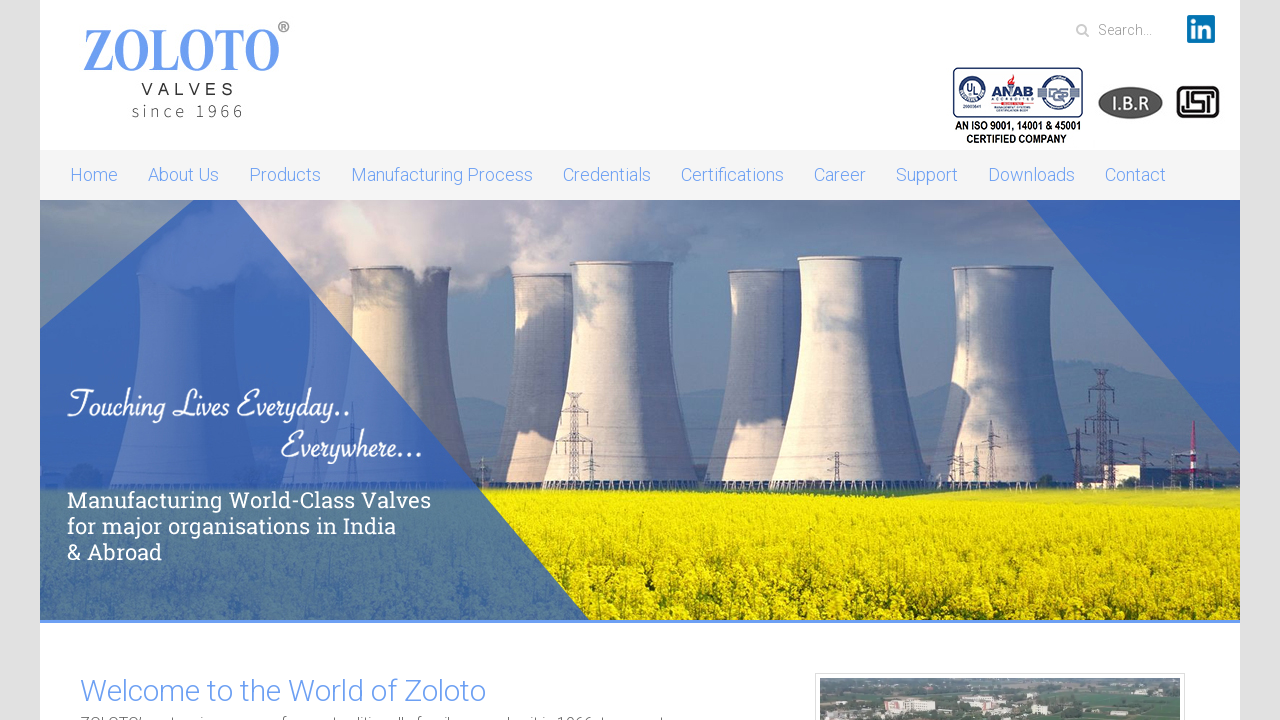

Clicked on the download section link at (1032, 175) on a[href*='download']
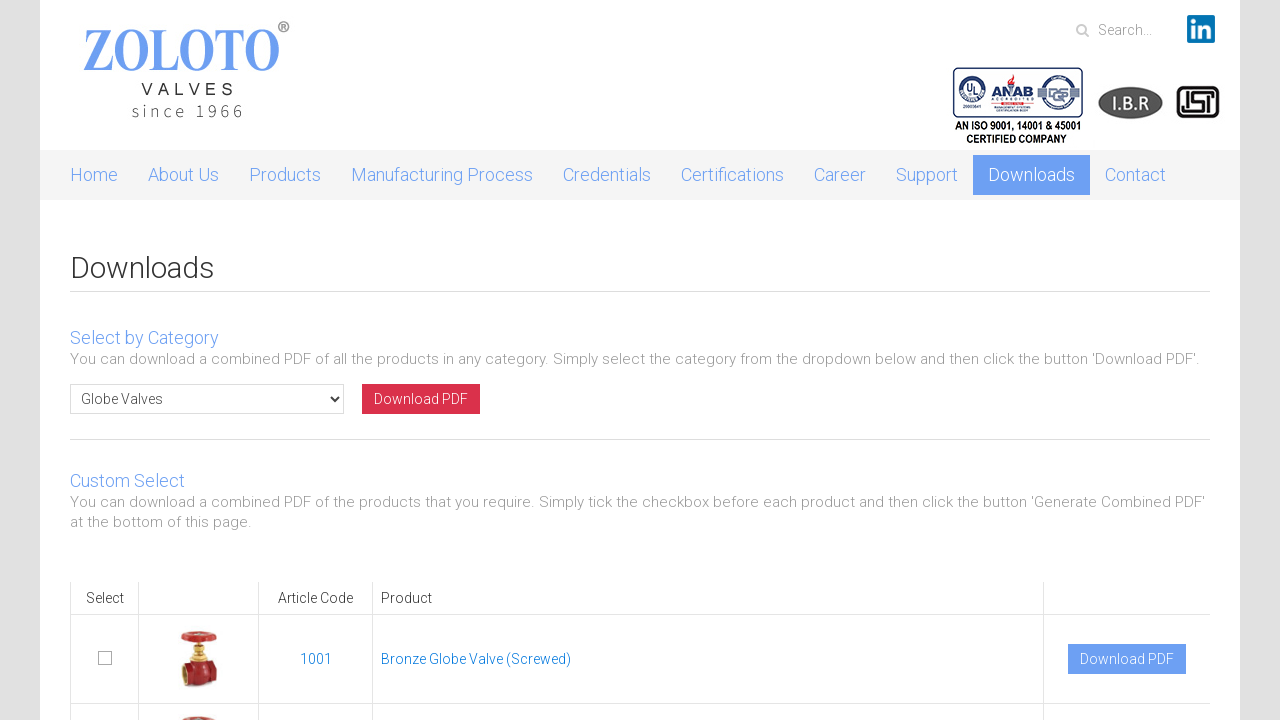

Download options dropdown became visible
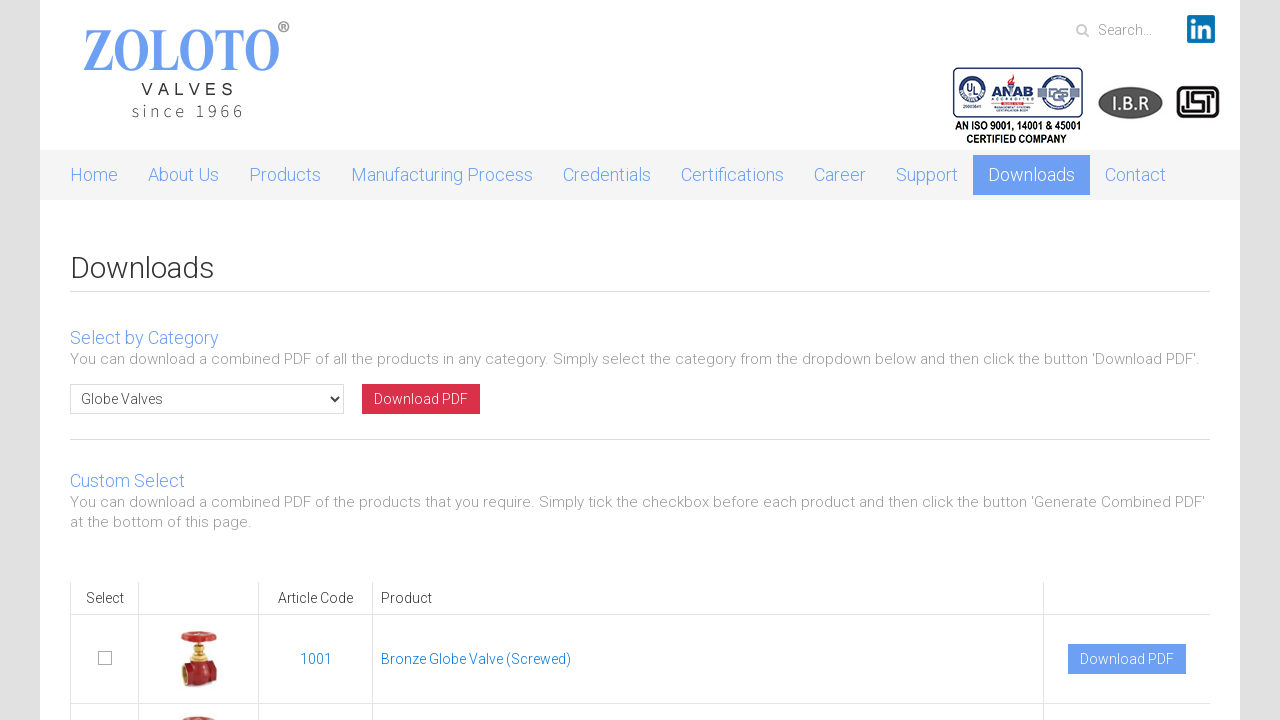

Selected third option from the download options dropdown on select#downloadoptions
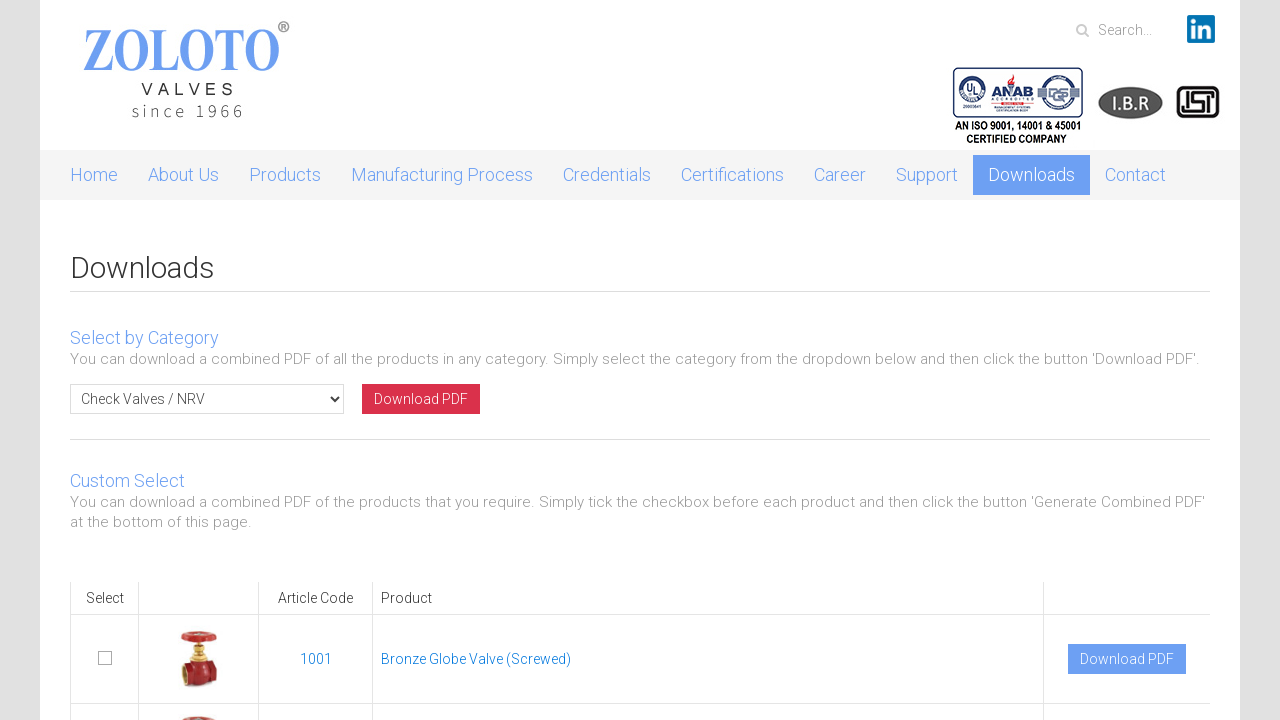

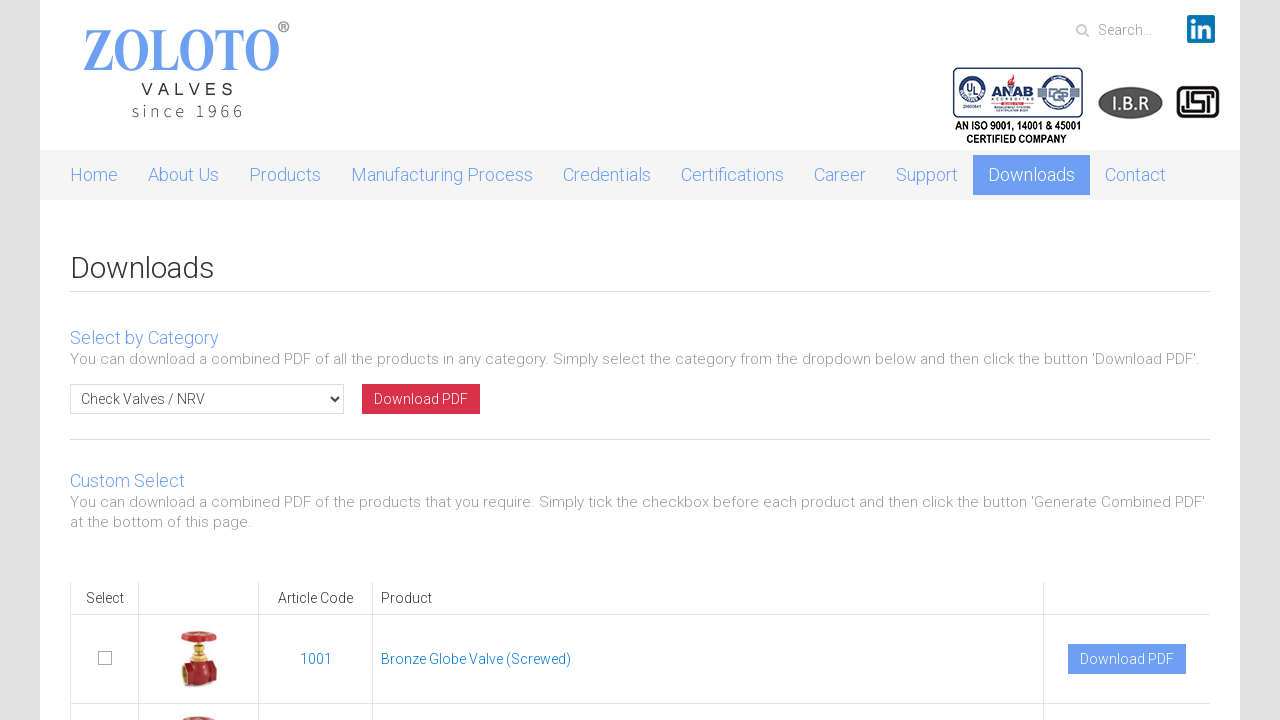